Tests calculator functionality by performing a simple addition operation (1 + 5) and verifying the result

Starting URL: https://www.calculator.net/

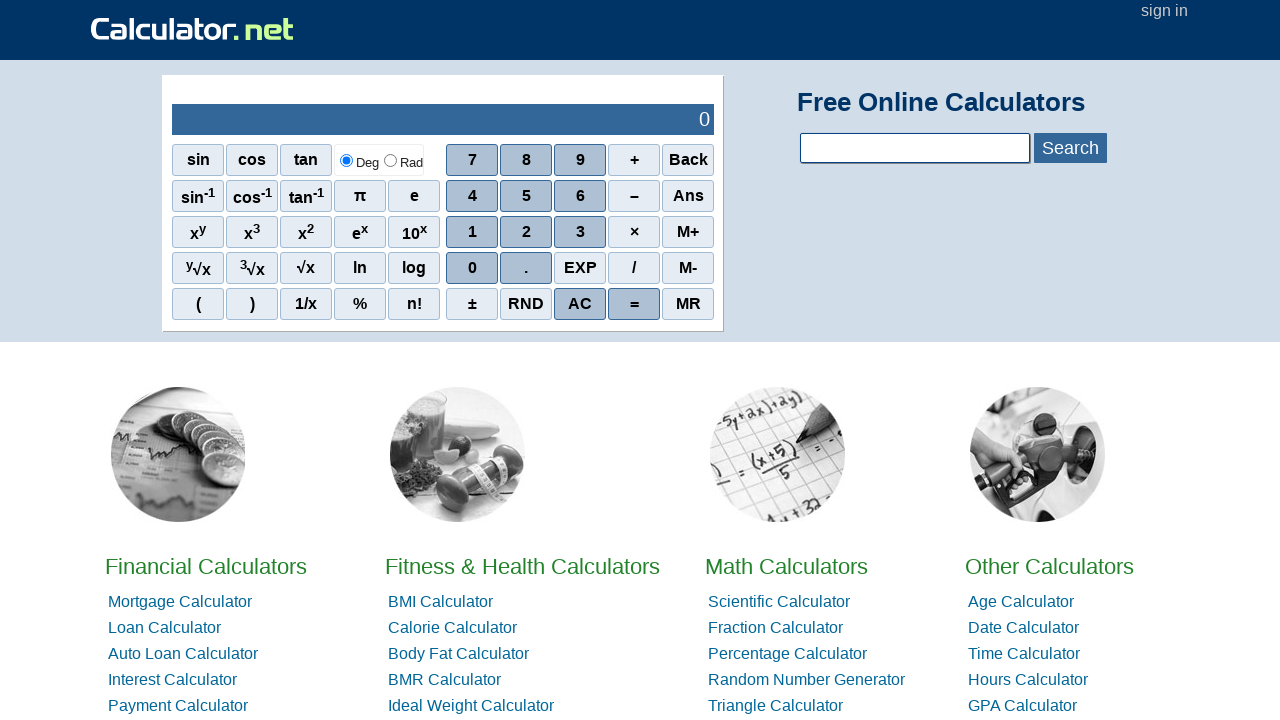

Clicked number 1 on calculator at (472, 232) on //span[@onclick="r(1)"]
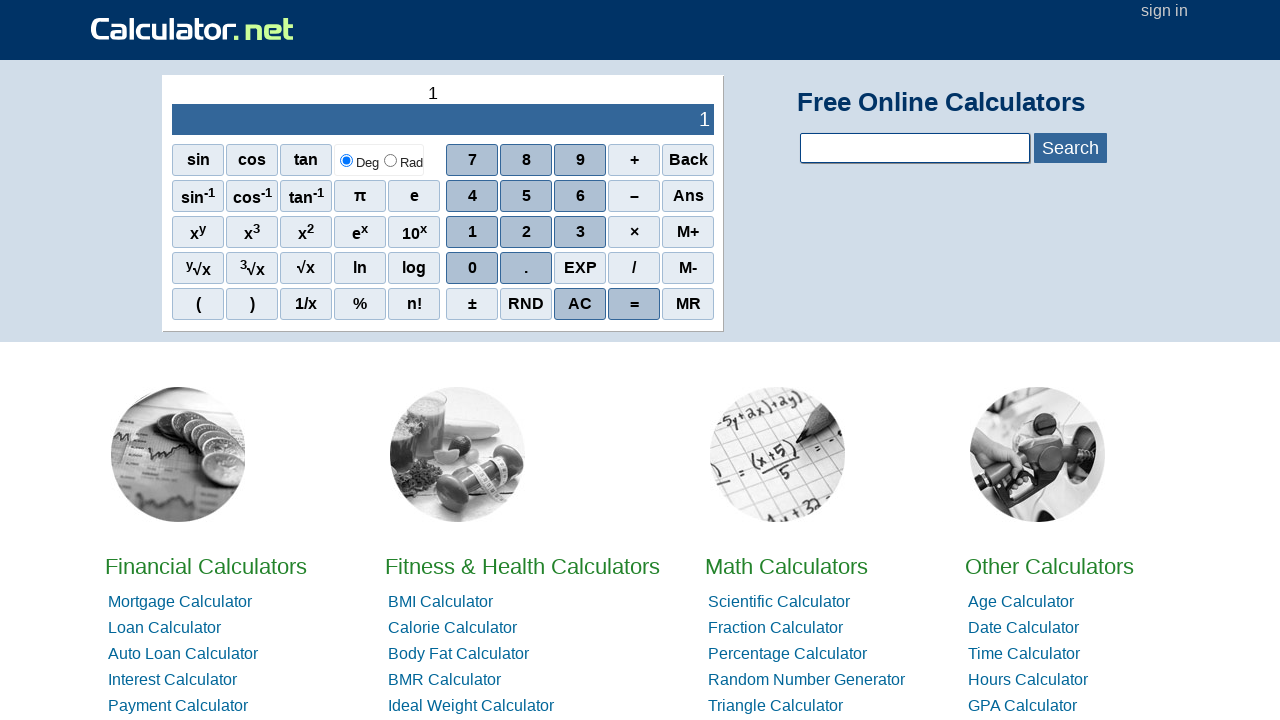

Clicked plus operator at (634, 160) on //span[@onclick="r('+')"]
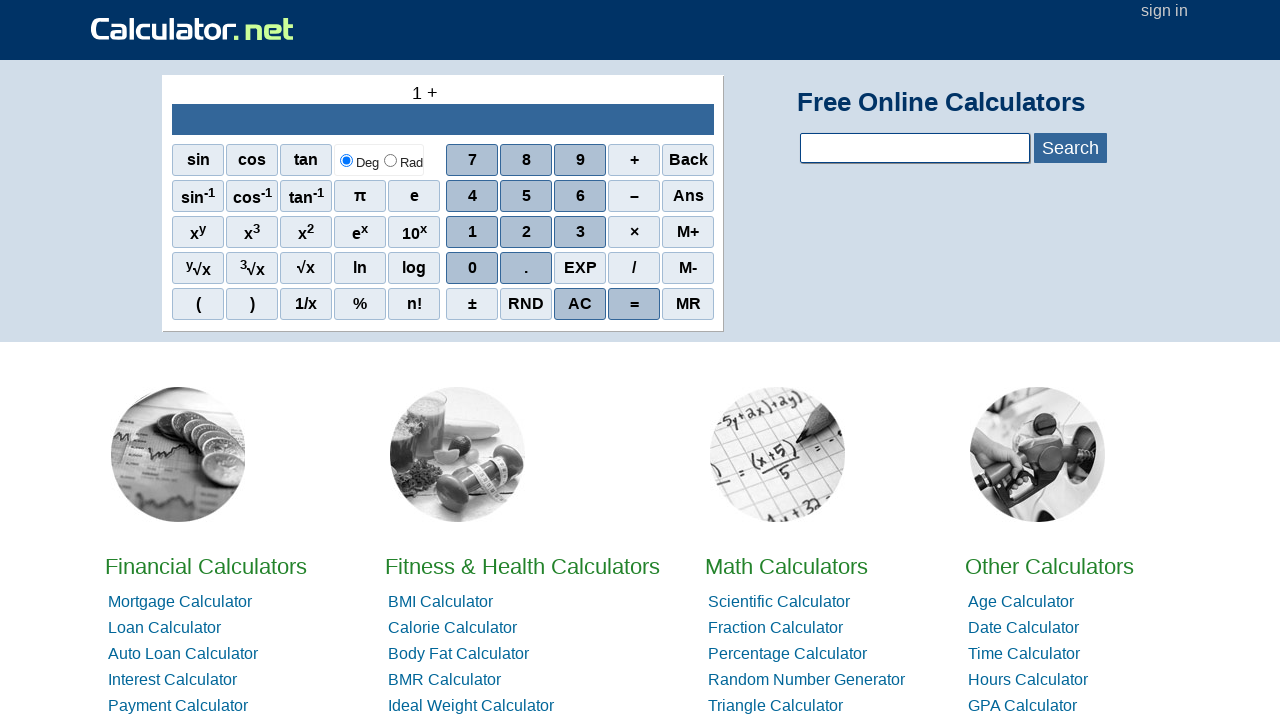

Clicked number 5 on calculator at (526, 196) on //span[@onclick="r(5)"]
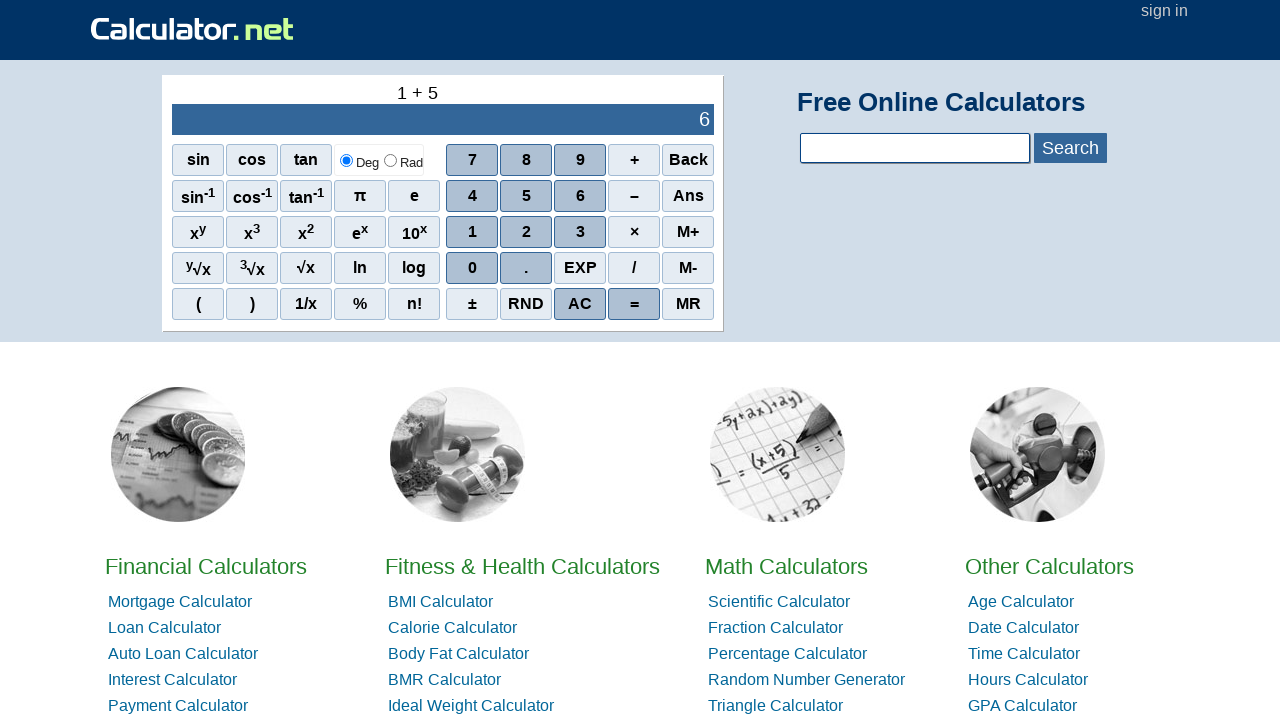

Clicked equals button to perform calculation at (634, 304) on //span[@onclick="r('=')"]
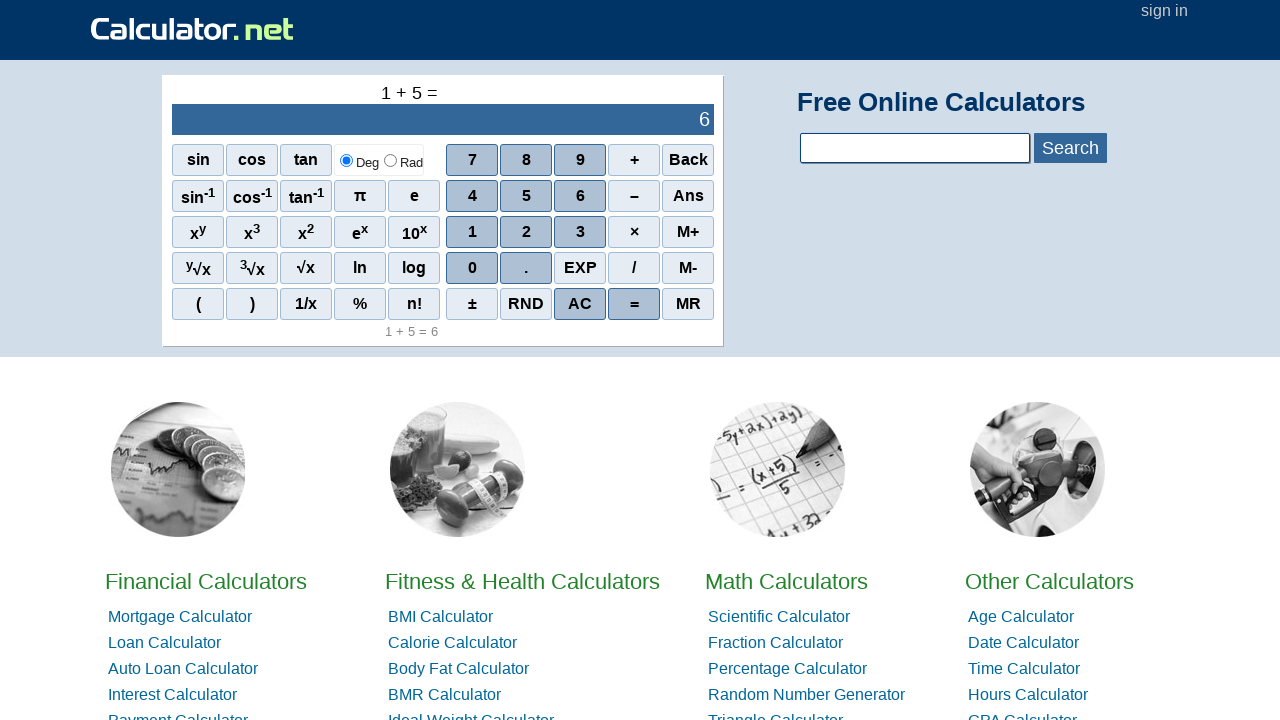

Calculator result output element loaded
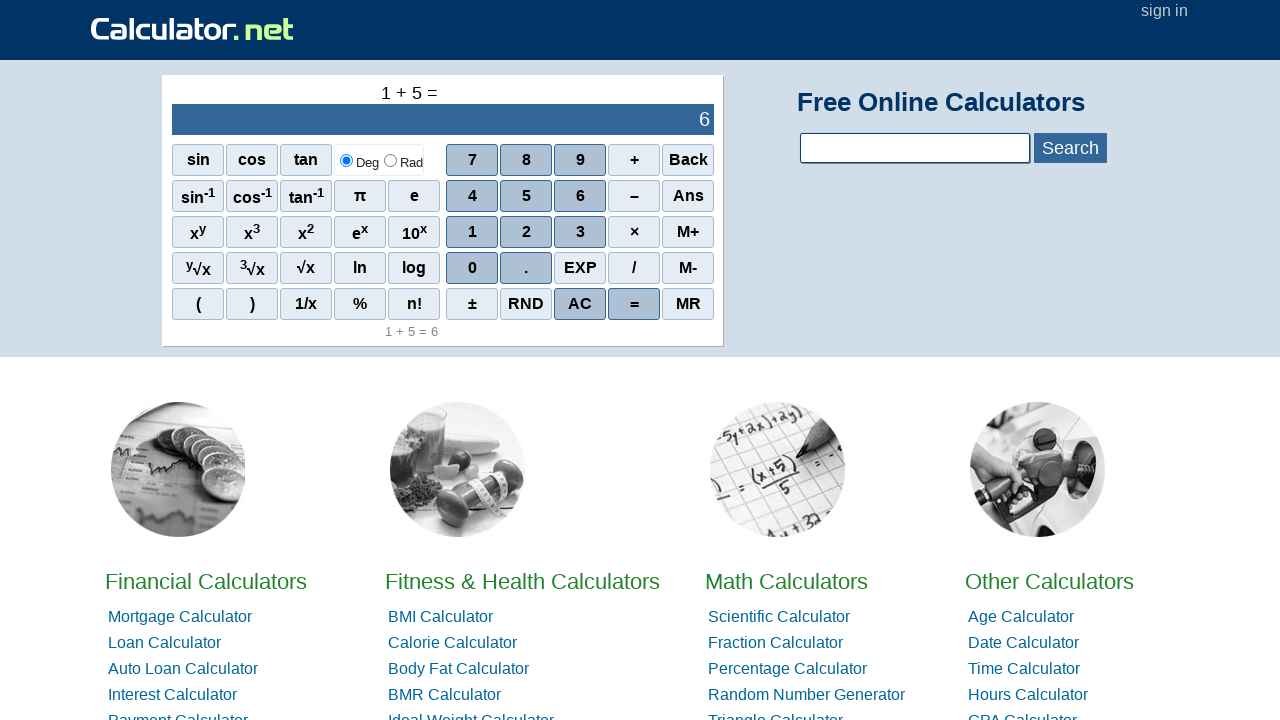

Retrieved result text from calculator: 6
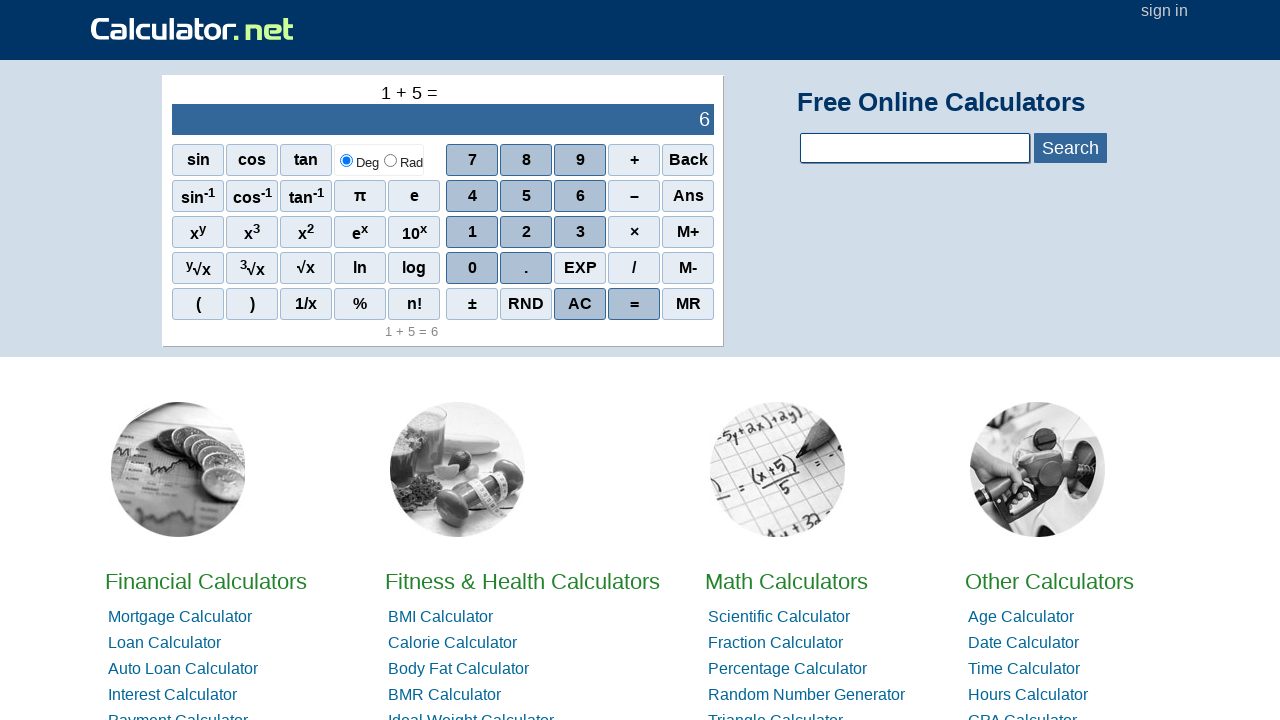

Verified calculation result is 6 (1 + 5 = 6)
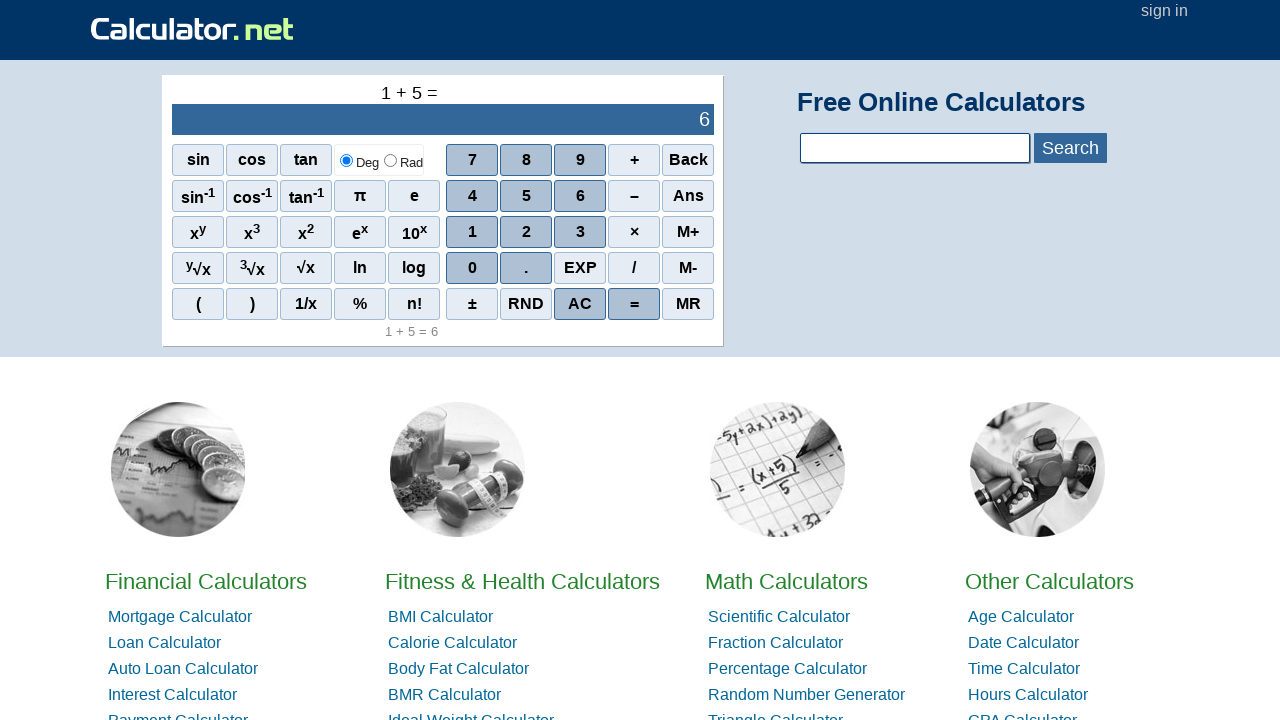

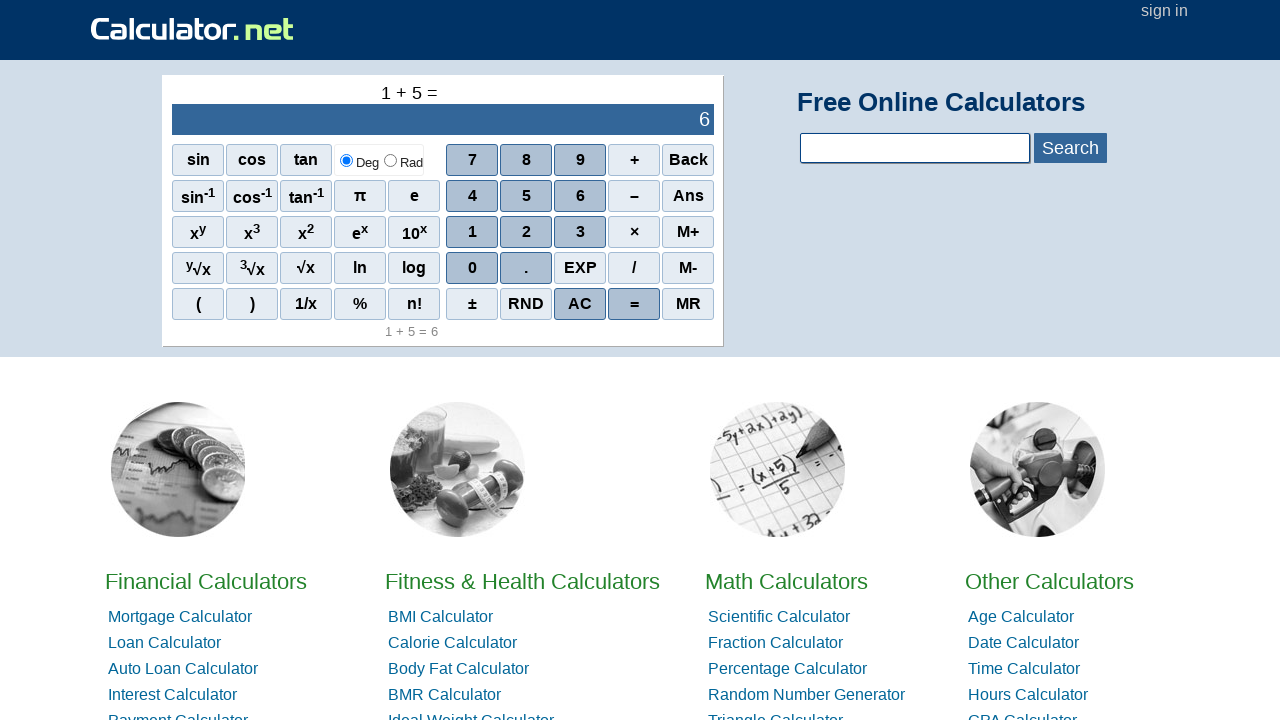